Tests handling of JavaScript prompt dialogs by setting up a dialog handler that accepts with input text, triggering the prompt, and verifying the result is displayed on the page.

Starting URL: https://demoqa.com/alerts

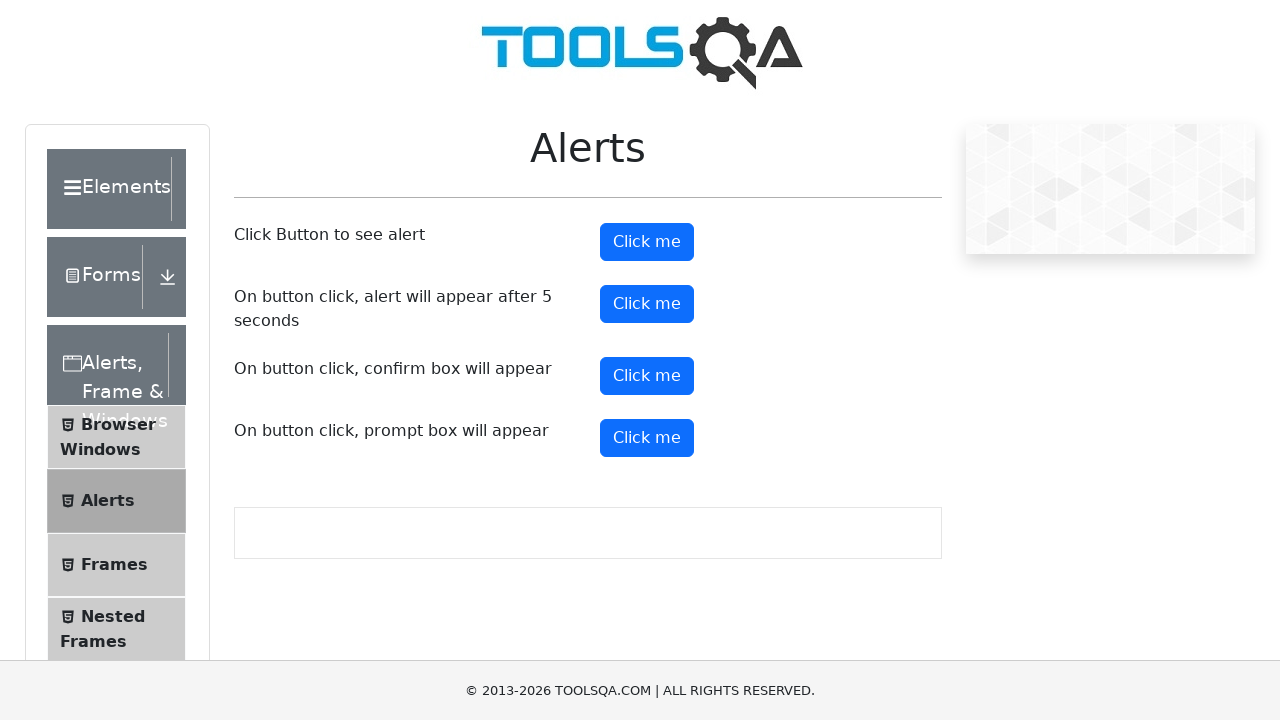

Set up dialog handler to accept prompt with 'Abc' input
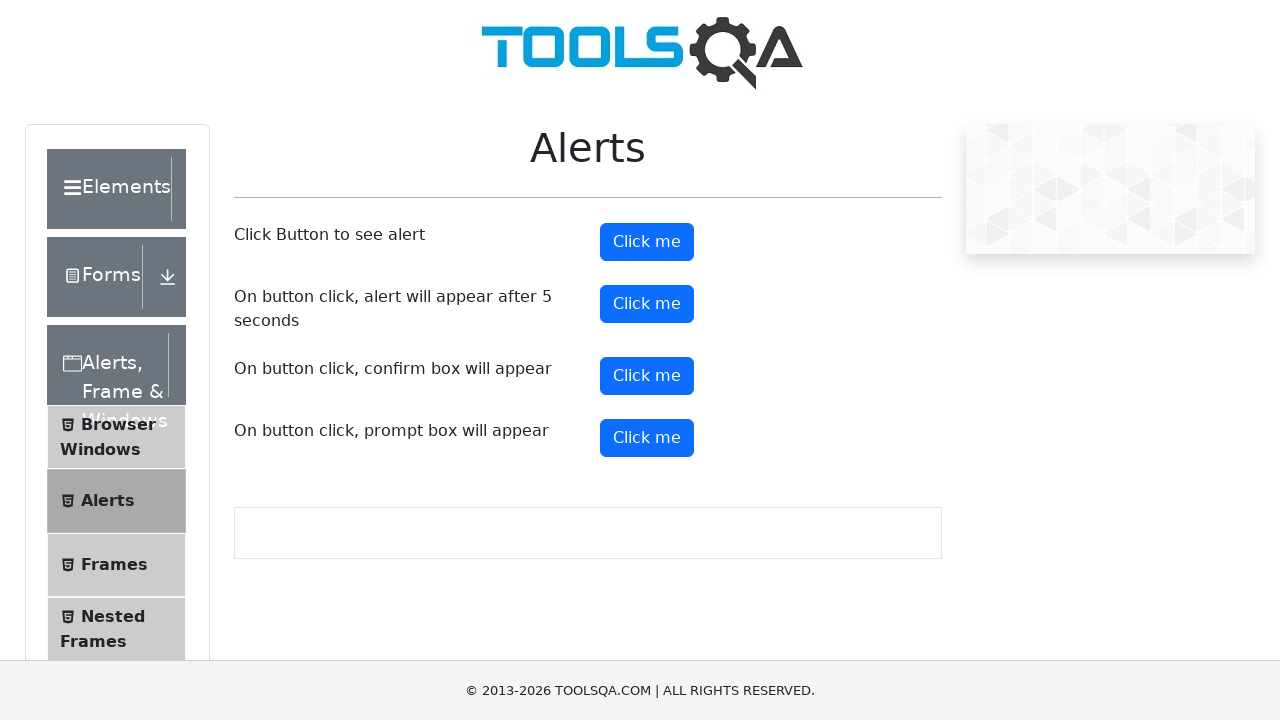

Clicked prompt button to trigger JavaScript dialog at (647, 438) on #promtButton
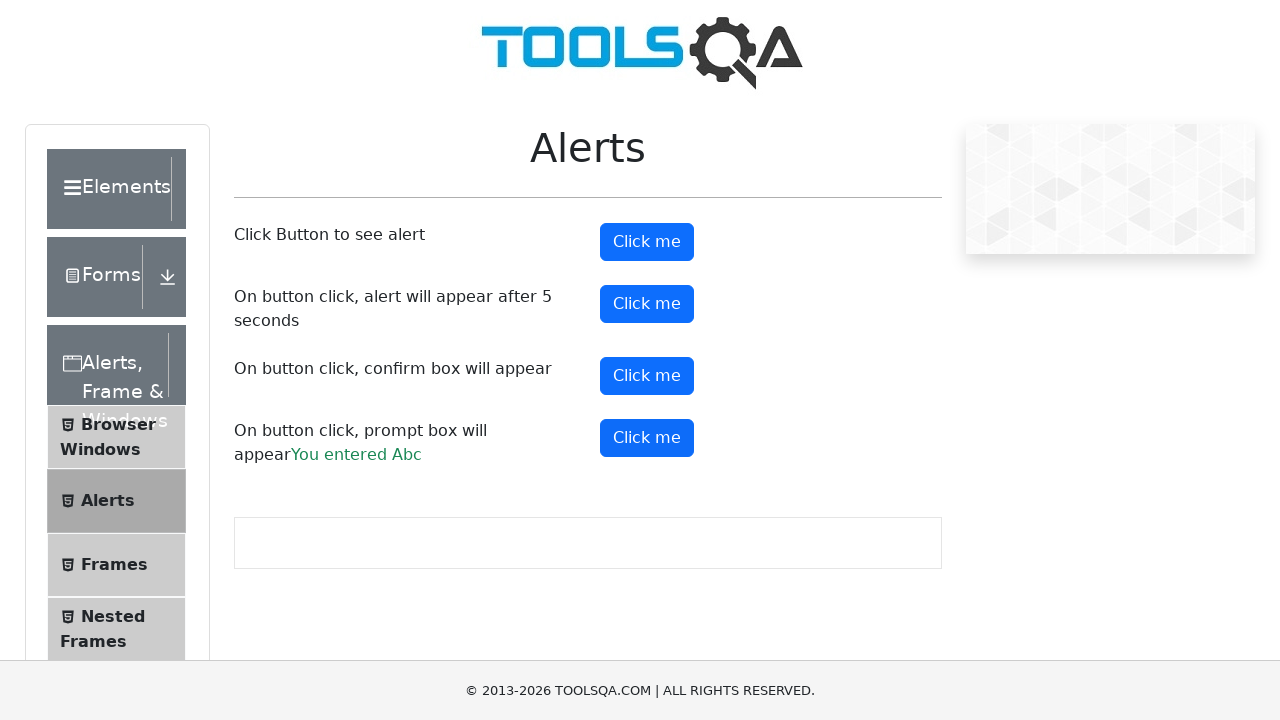

Prompt result element appeared on page
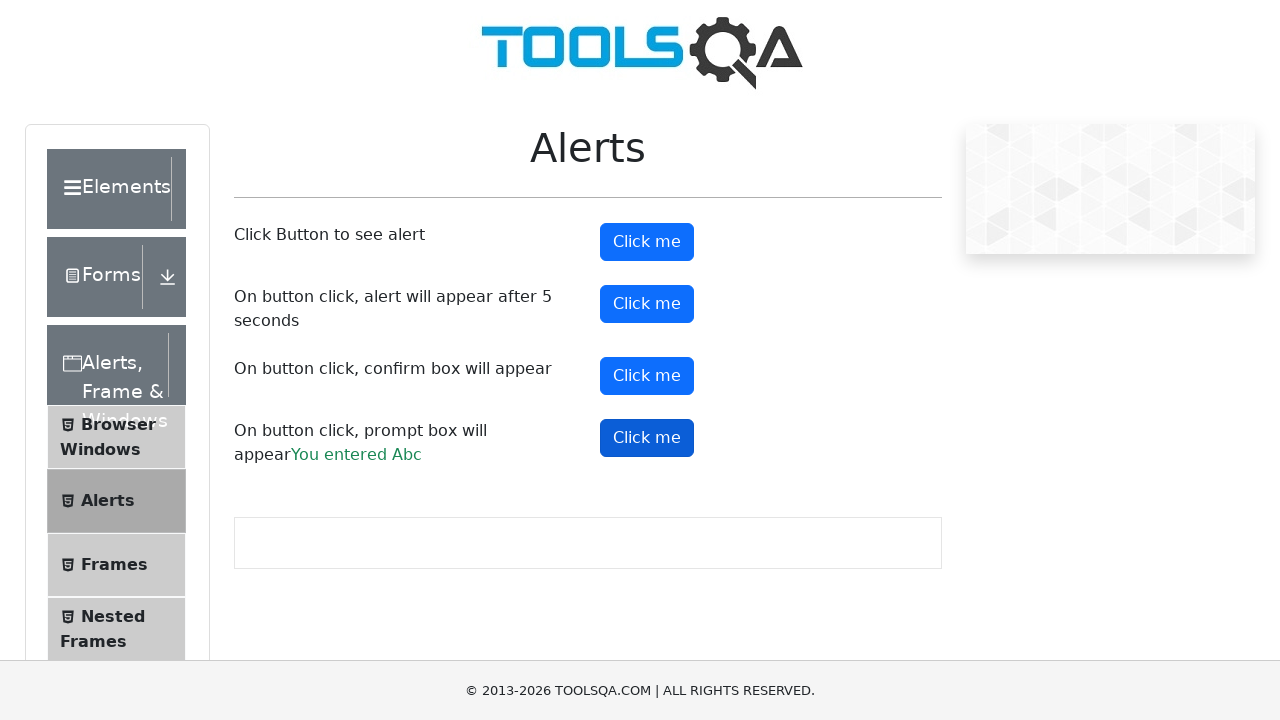

Retrieved prompt result text content: 'You entered Abc'
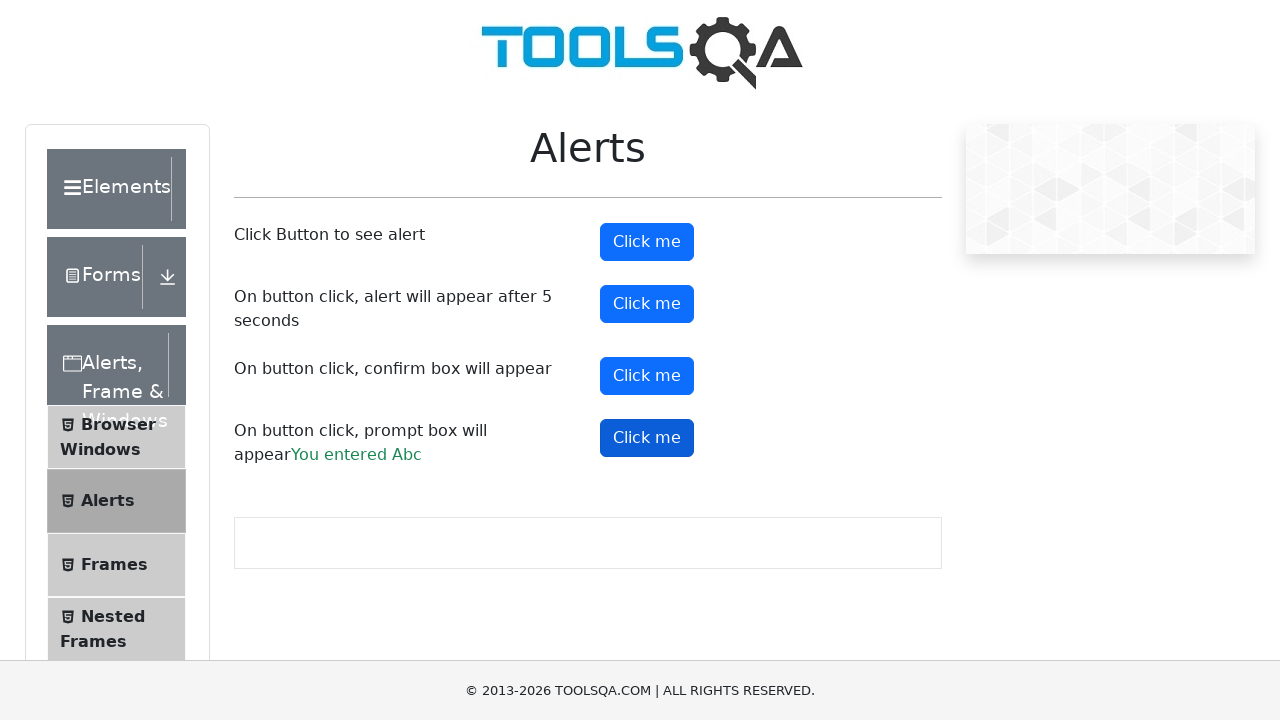

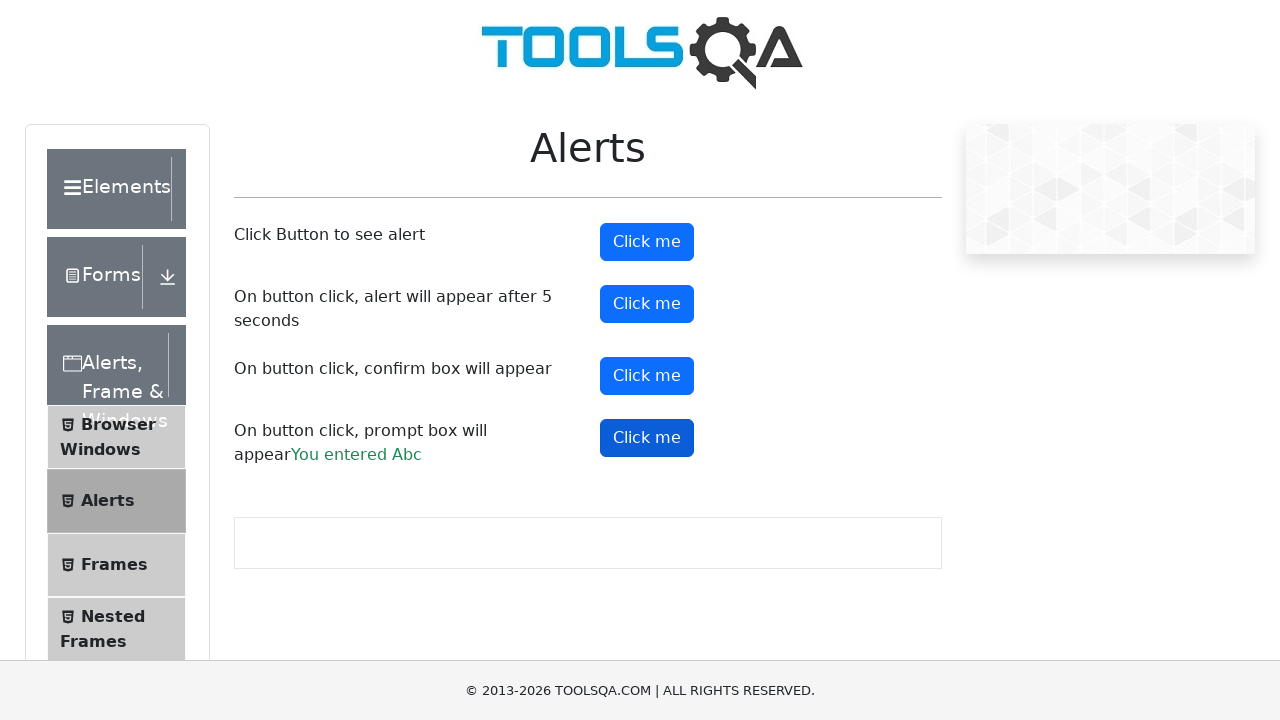